Tests partial link text locator functionality by navigating to a test page and clicking a link that contains the text "automatedtester"

Starting URL: http://omayo.blogspot.com/

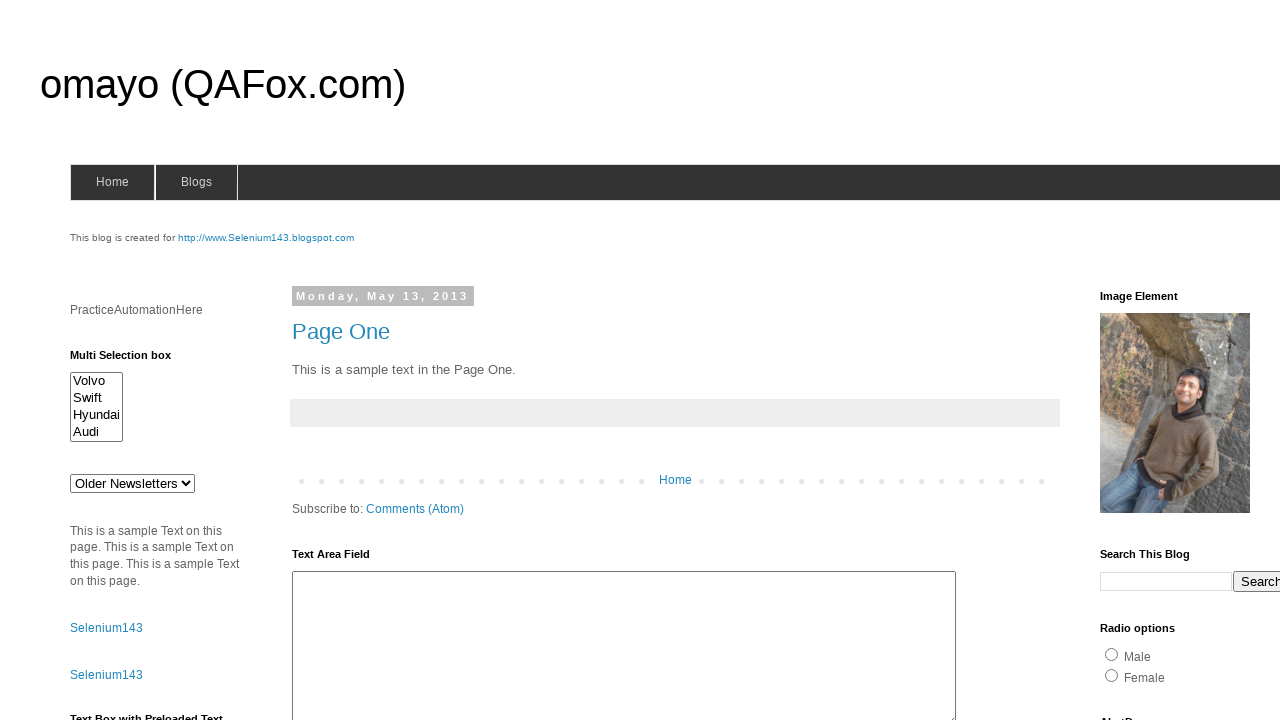

Navigated to http://omayo.blogspot.com/
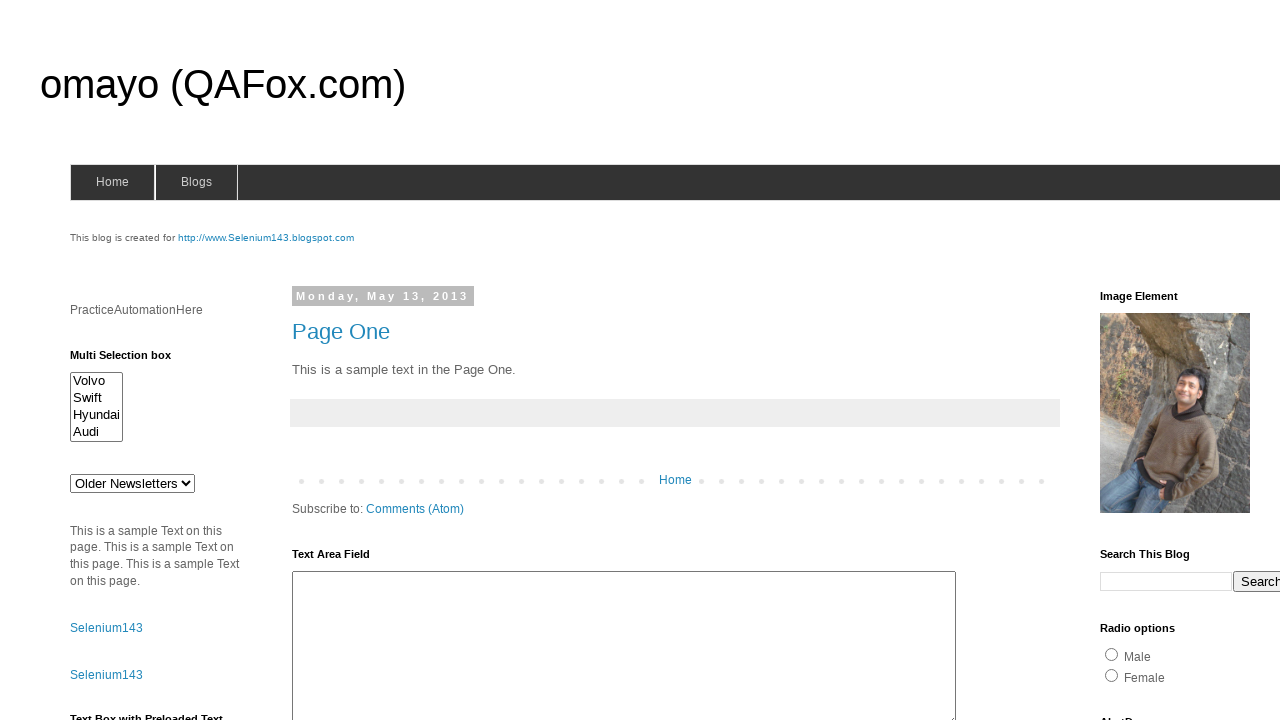

Clicked link containing partial text 'automatedtester' at (1168, 361) on a:has-text('automatedtester')
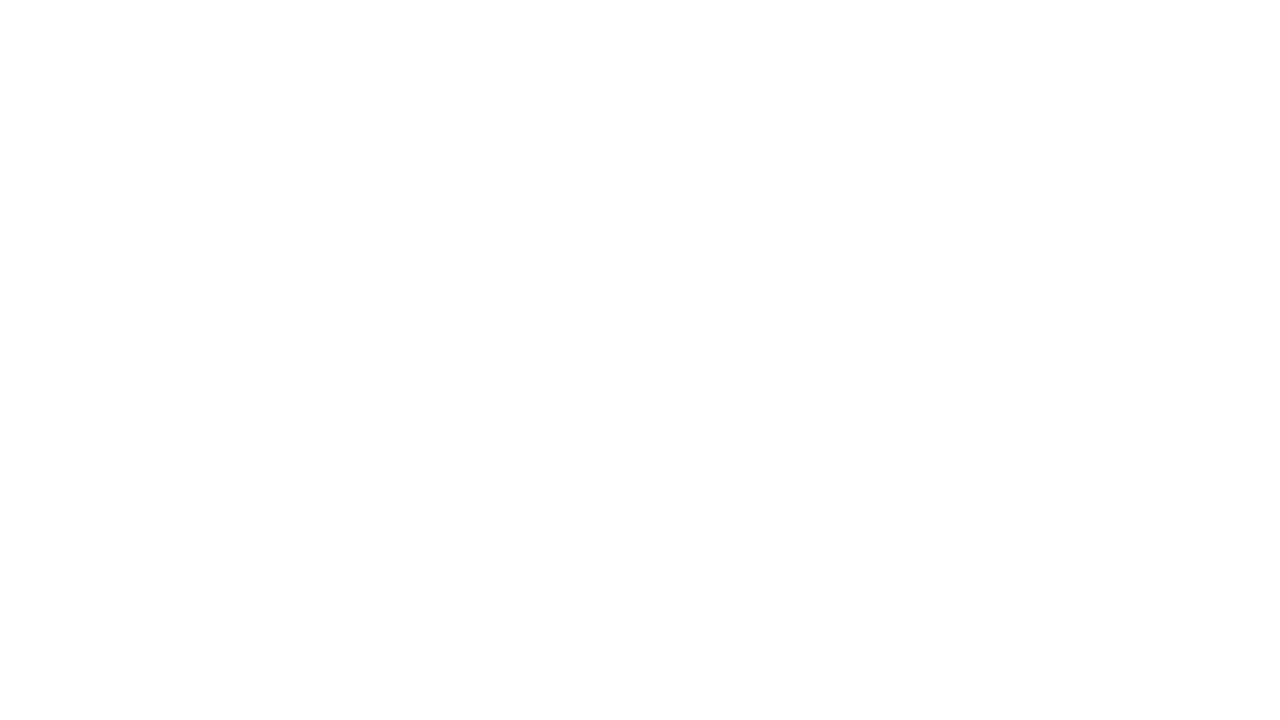

Page load completed after clicking automatedtester link
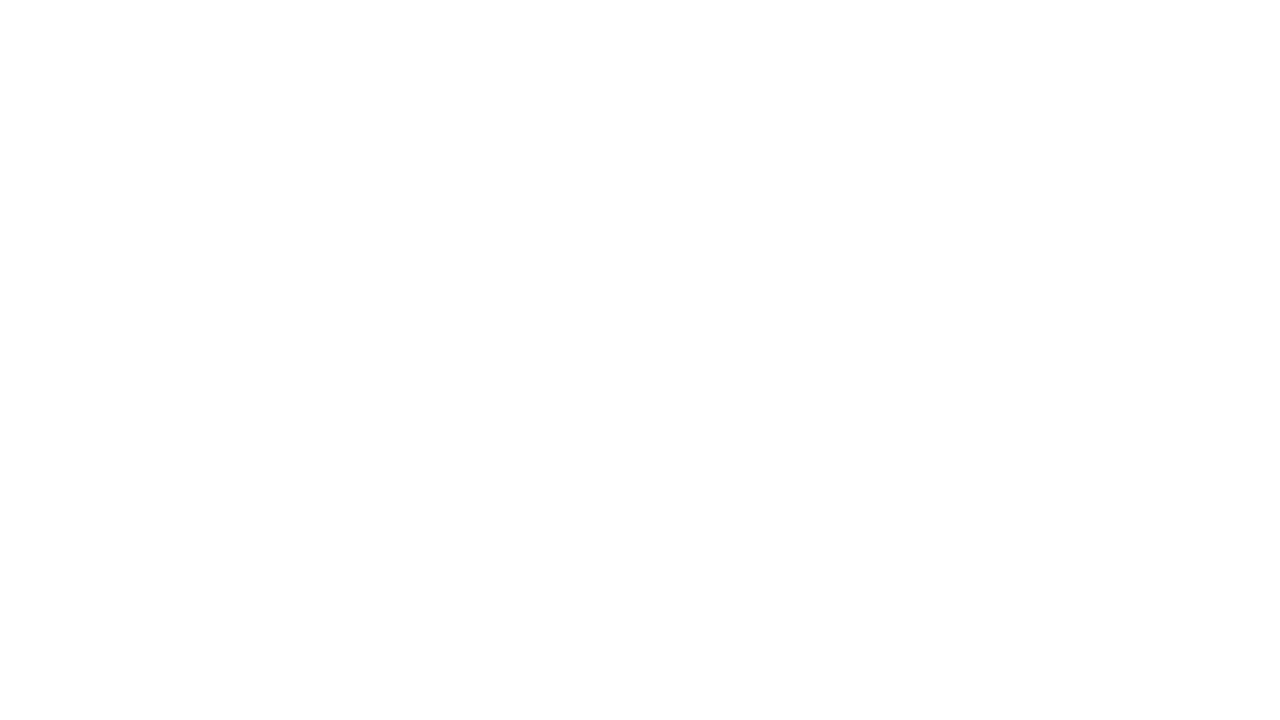

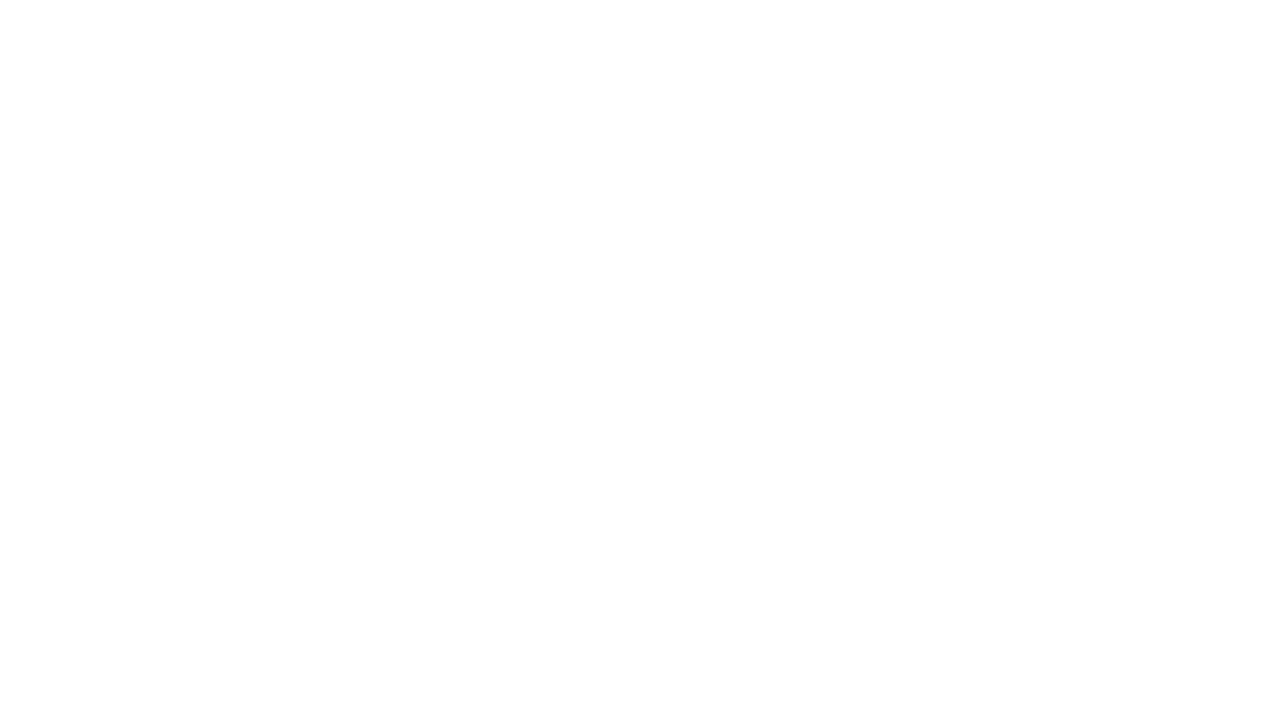